Tests adding multiple todo items to a TodoMVC application and marks one item as complete, identical flow to first test but potentially with different viewport size.

Starting URL: https://demo.playwright.dev/todomvc/#/

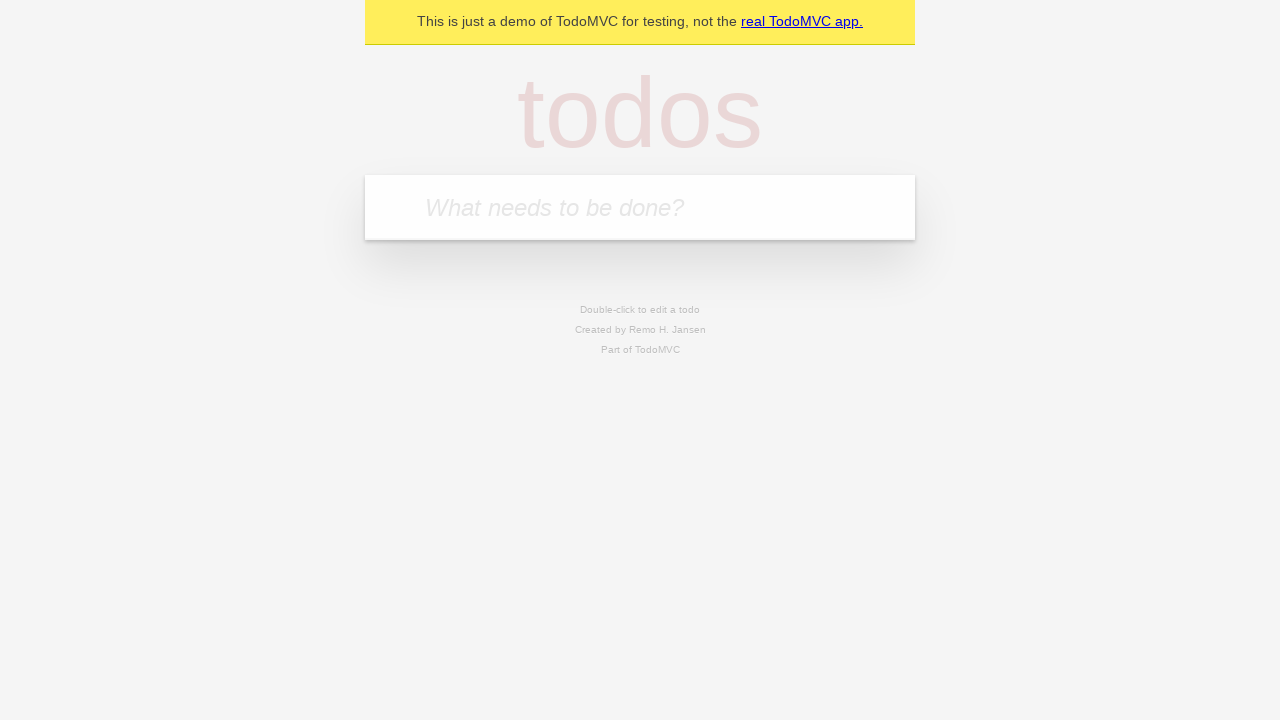

Clicked on the todo input field at (640, 207) on internal:attr=[placeholder="What needs to be done?"i]
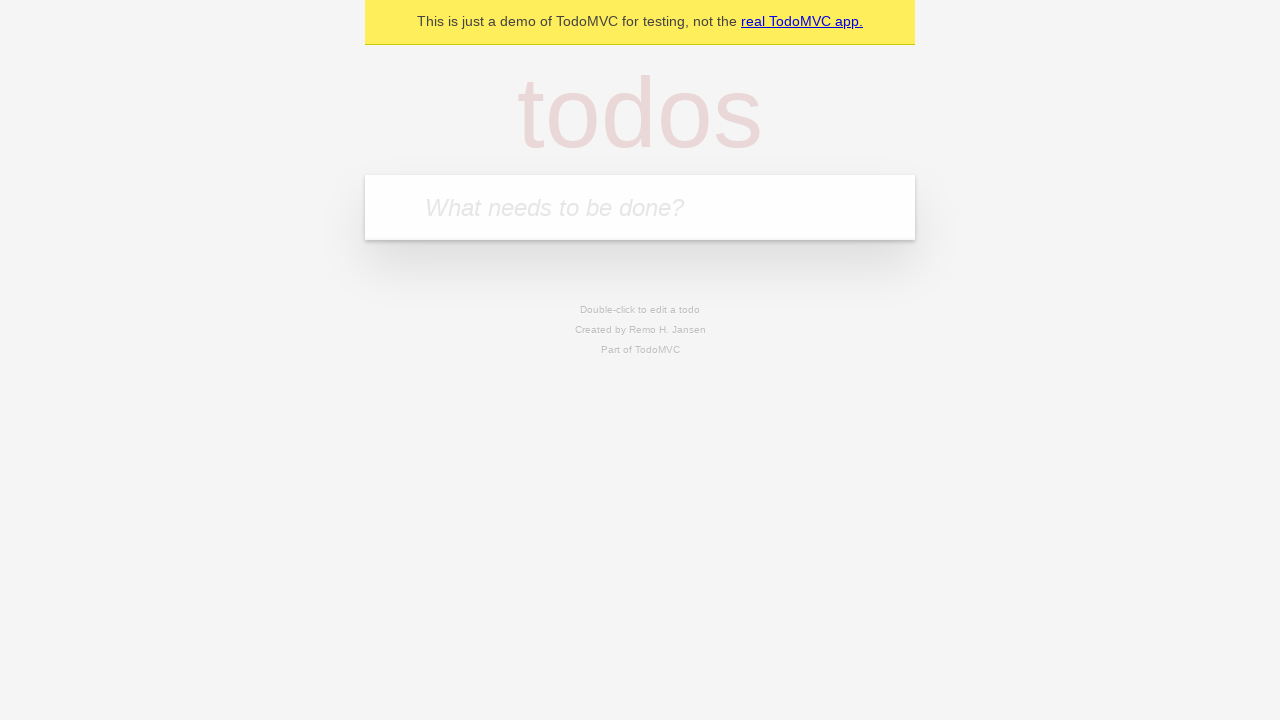

Filled input field with 'first task' on internal:attr=[placeholder="What needs to be done?"i]
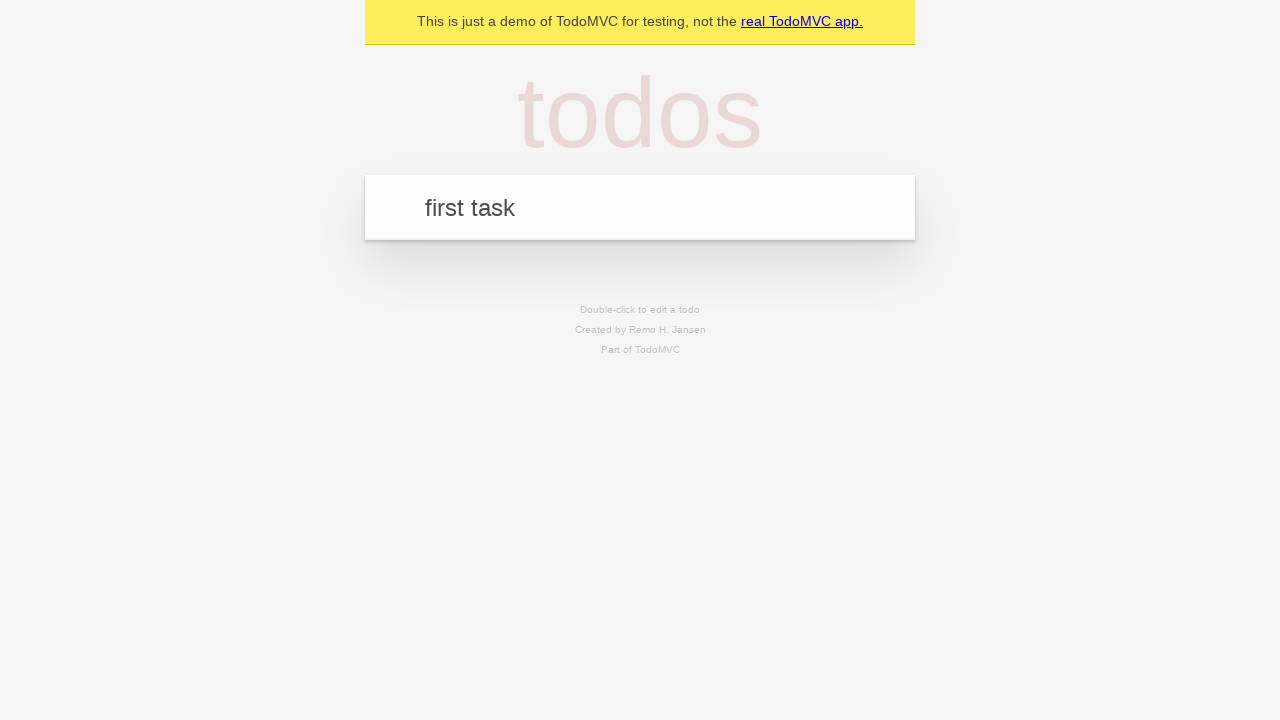

Pressed Enter to add first task on internal:attr=[placeholder="What needs to be done?"i]
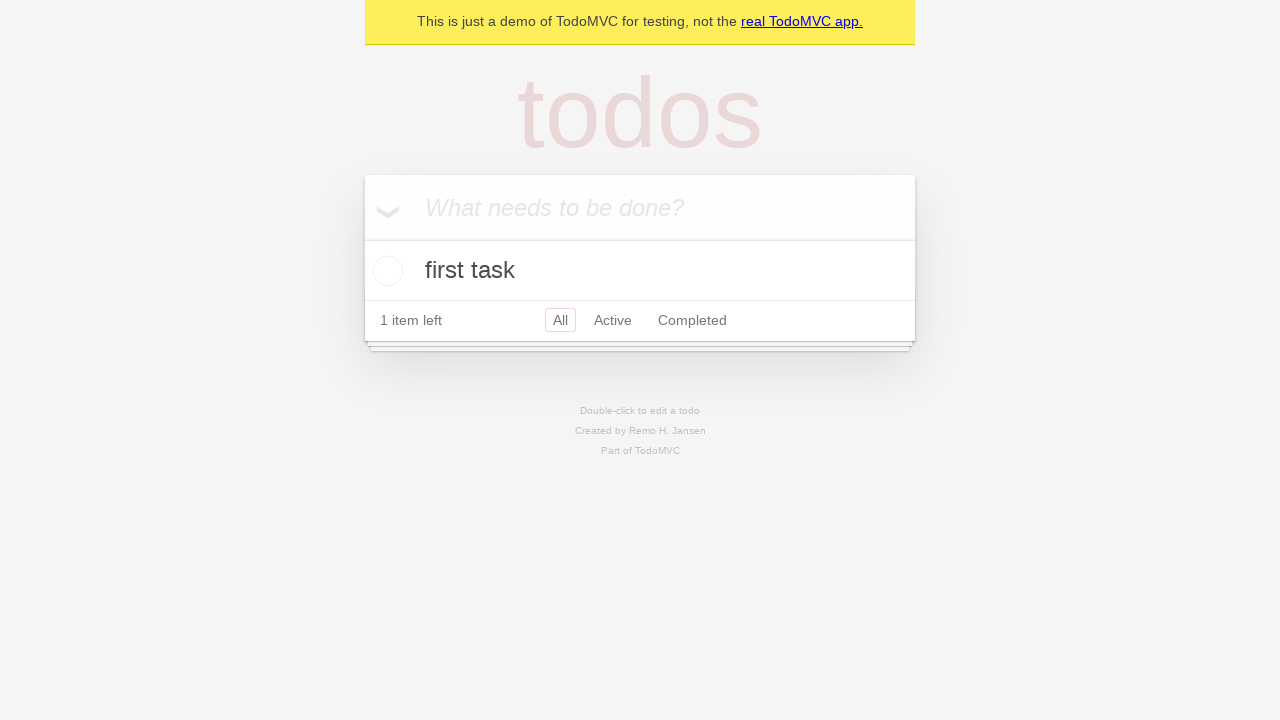

Filled input field with 'second task' on internal:attr=[placeholder="What needs to be done?"i]
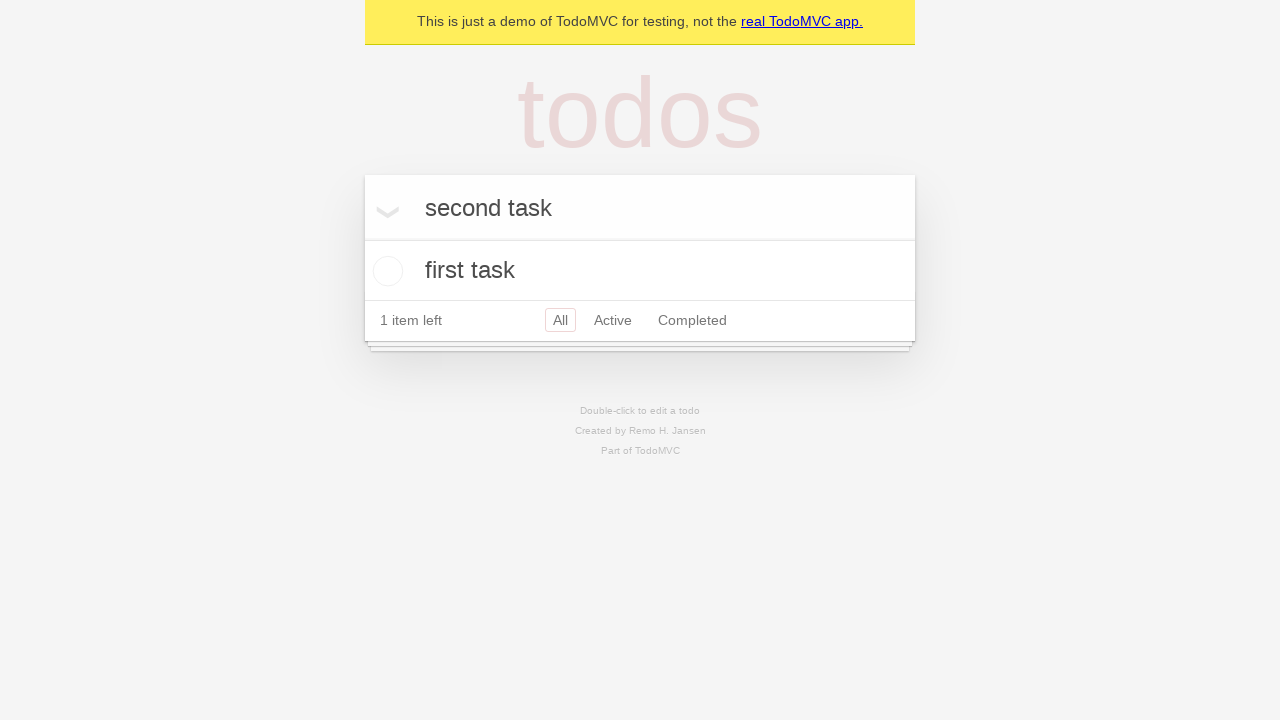

Pressed Enter to add second task on internal:attr=[placeholder="What needs to be done?"i]
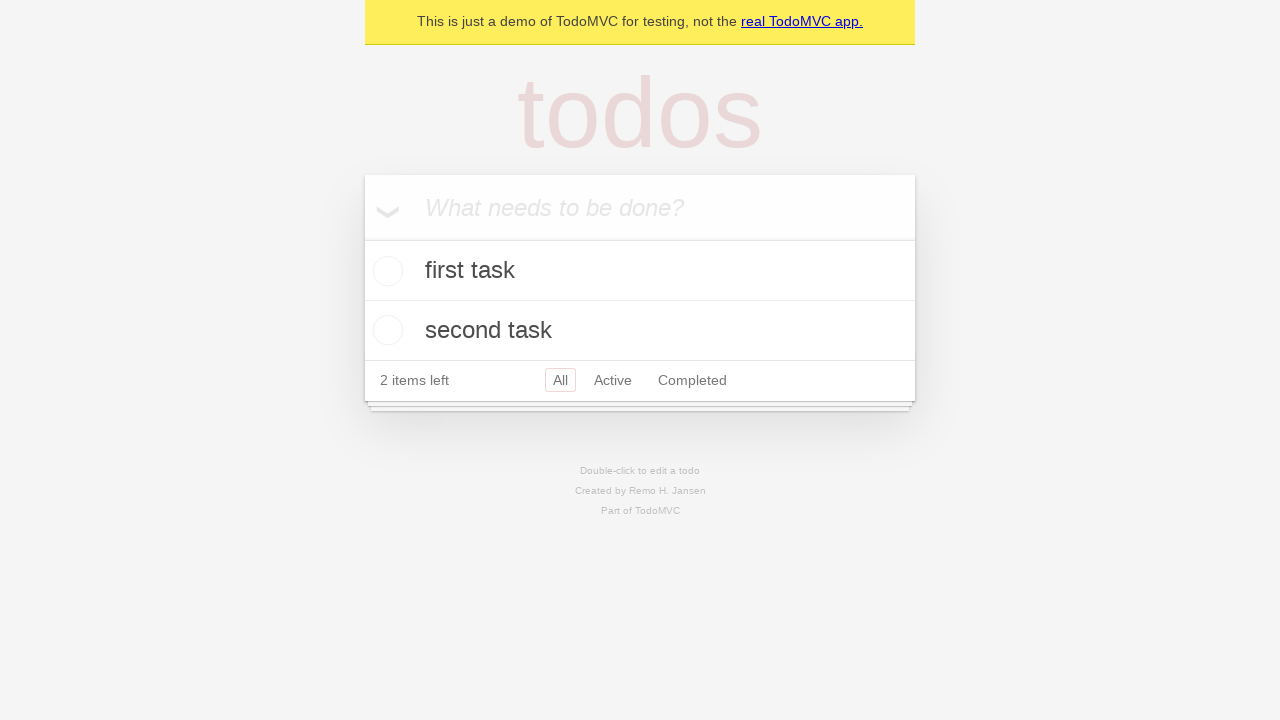

Filled input field with 'third task' on internal:attr=[placeholder="What needs to be done?"i]
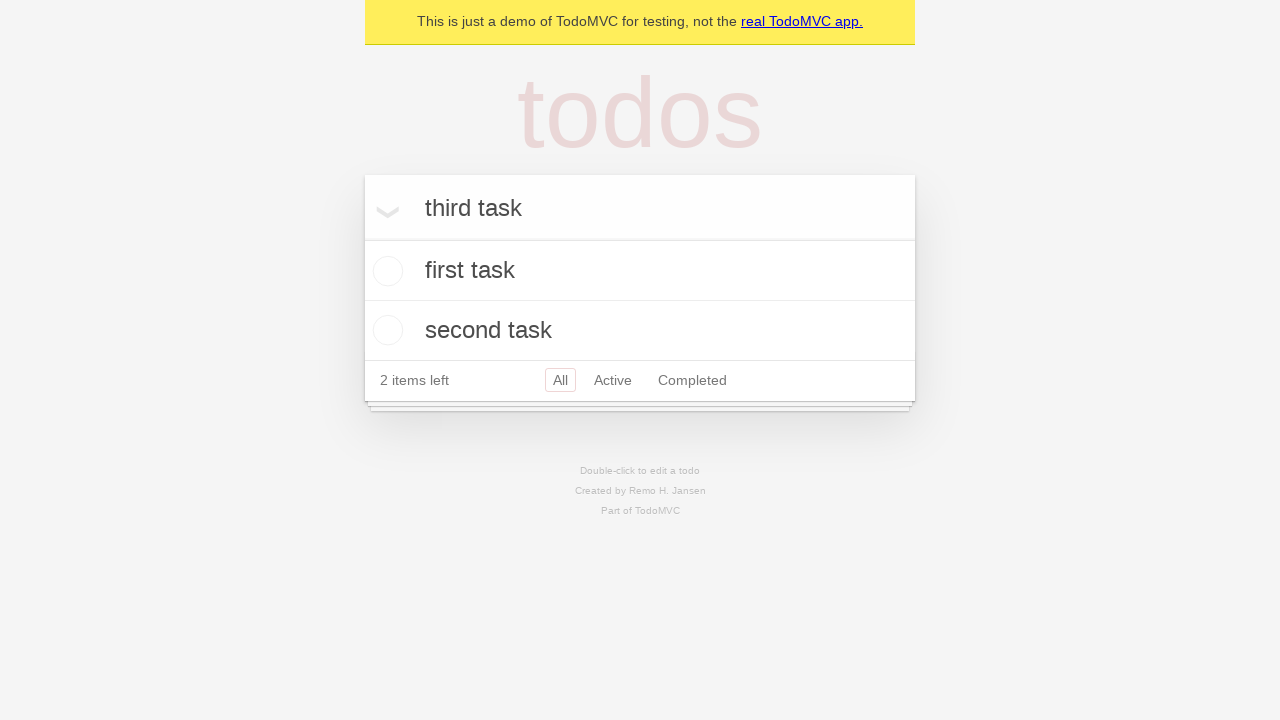

Pressed Enter to add third task on internal:attr=[placeholder="What needs to be done?"i]
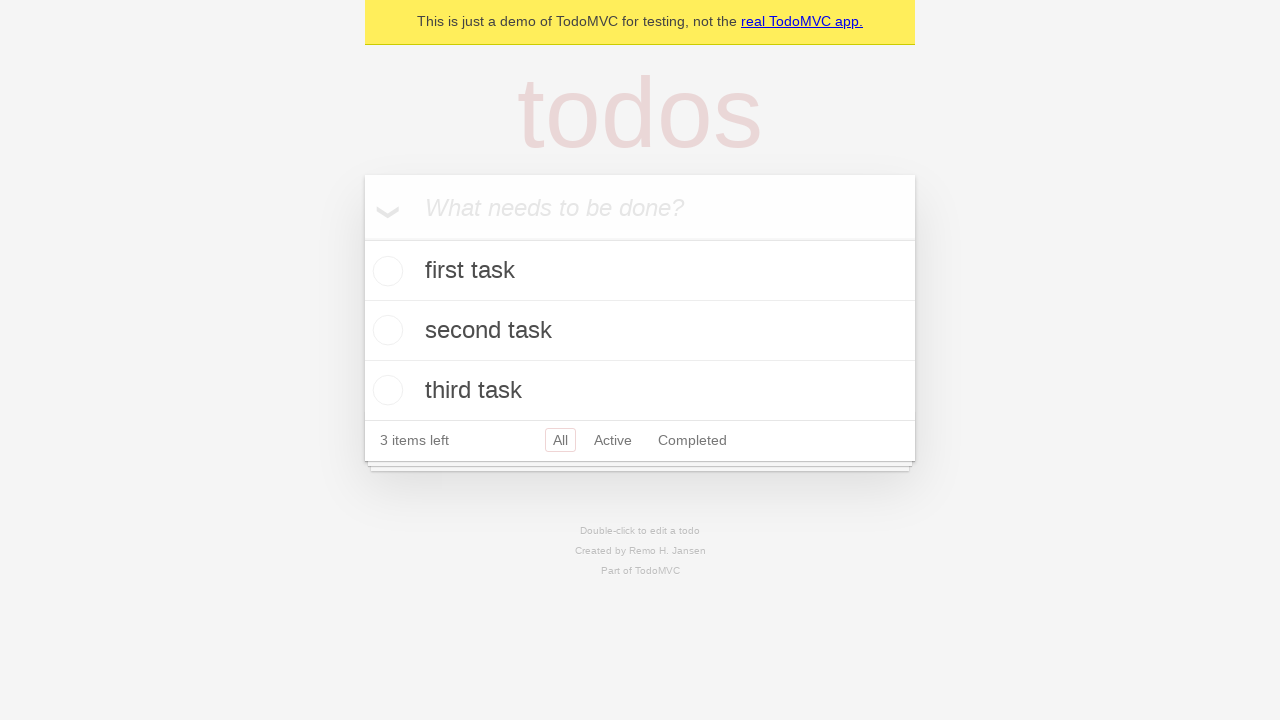

Marked second task as complete at (385, 330) on li >> internal:has-text="second task"i >> internal:label="Toggle Todo"i
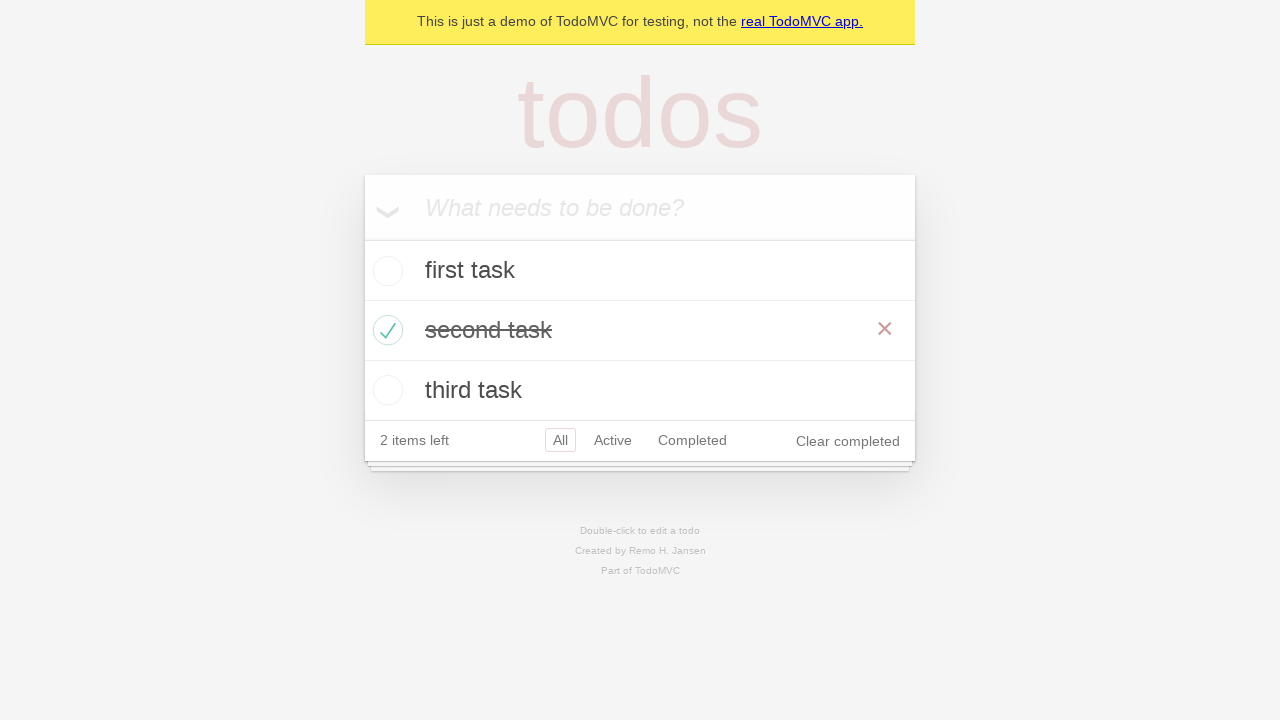

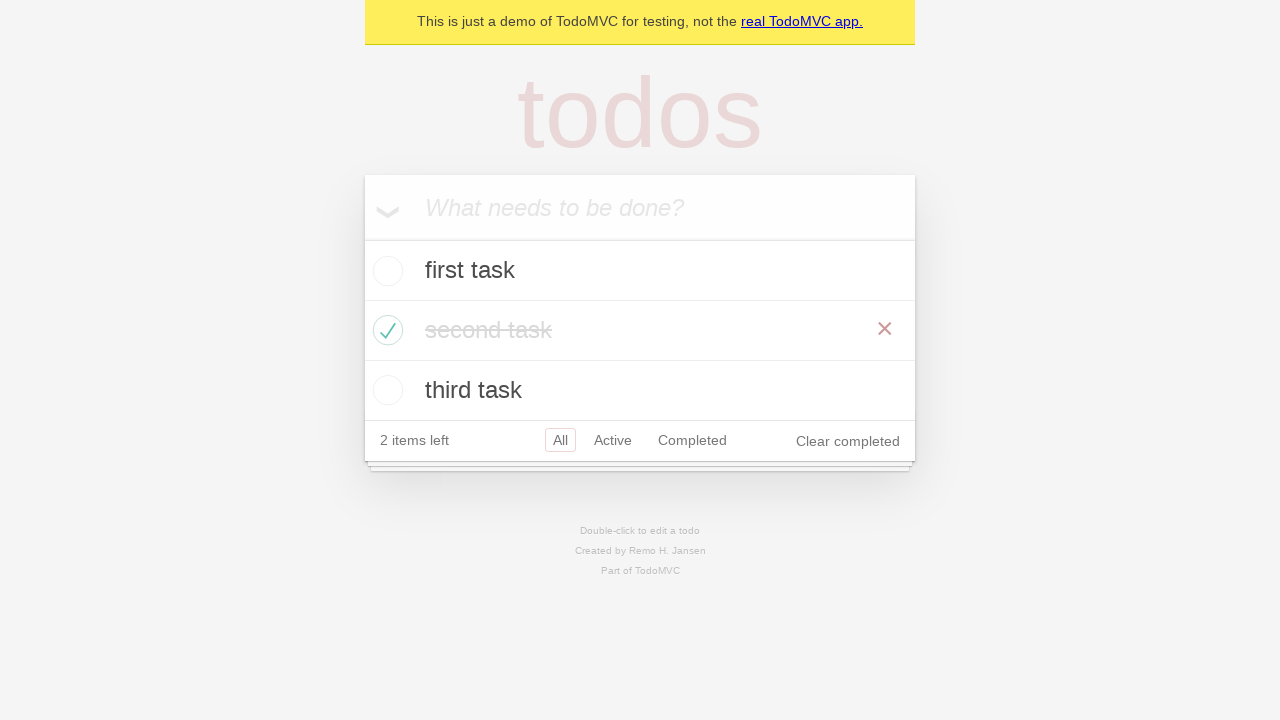